Tests jQuery UI slider functionality by dragging the slider handle horizontally

Starting URL: https://jqueryui.com/slider/

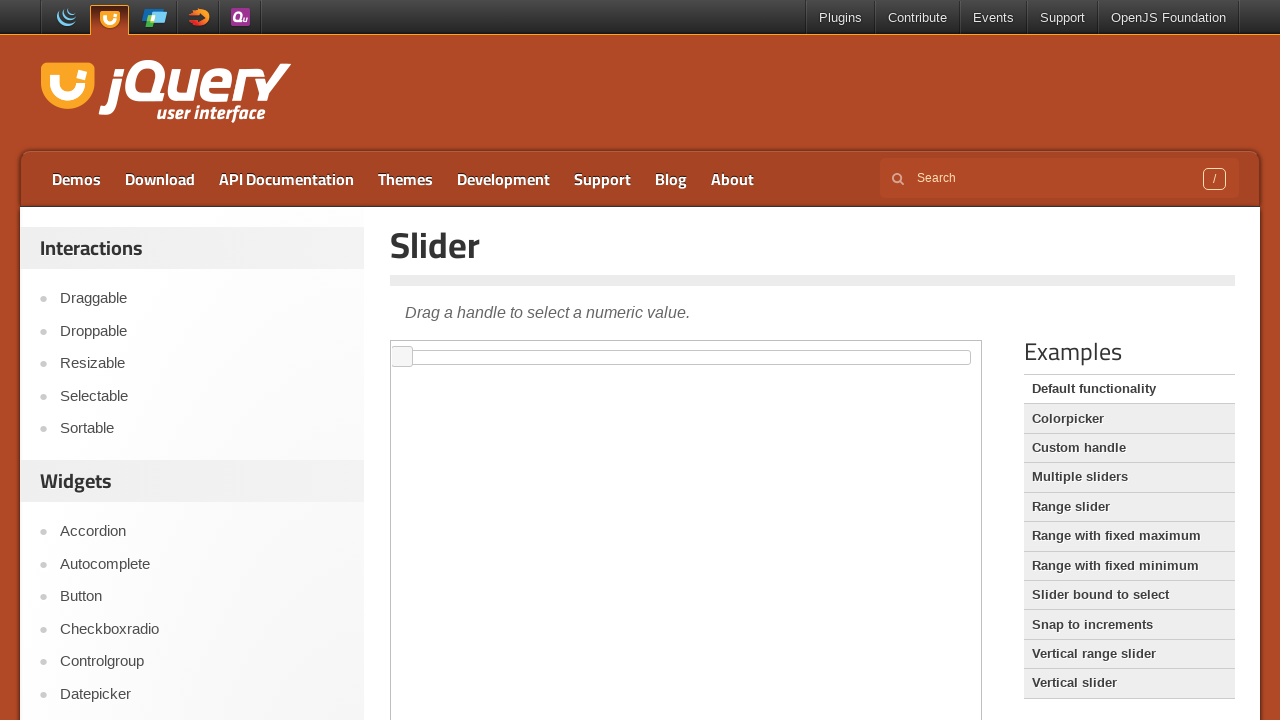

Navigated to jQuery UI slider demo page
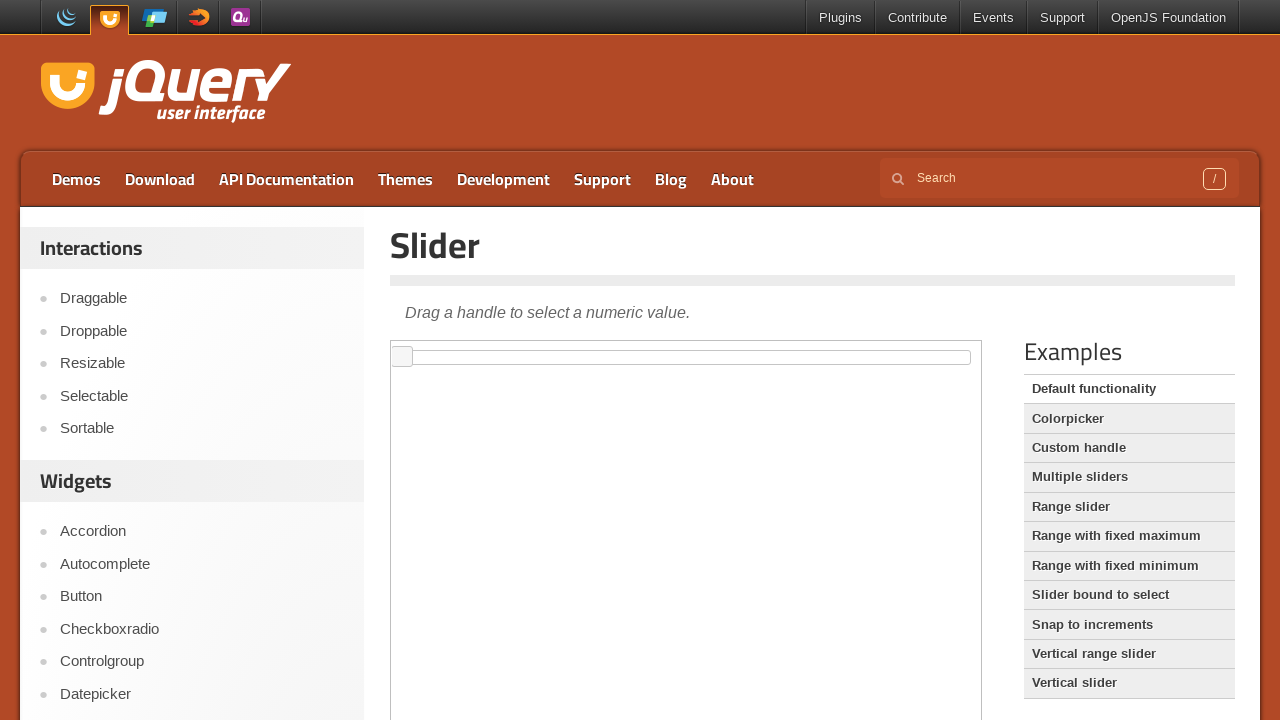

Located and accessed the iframe containing the slider
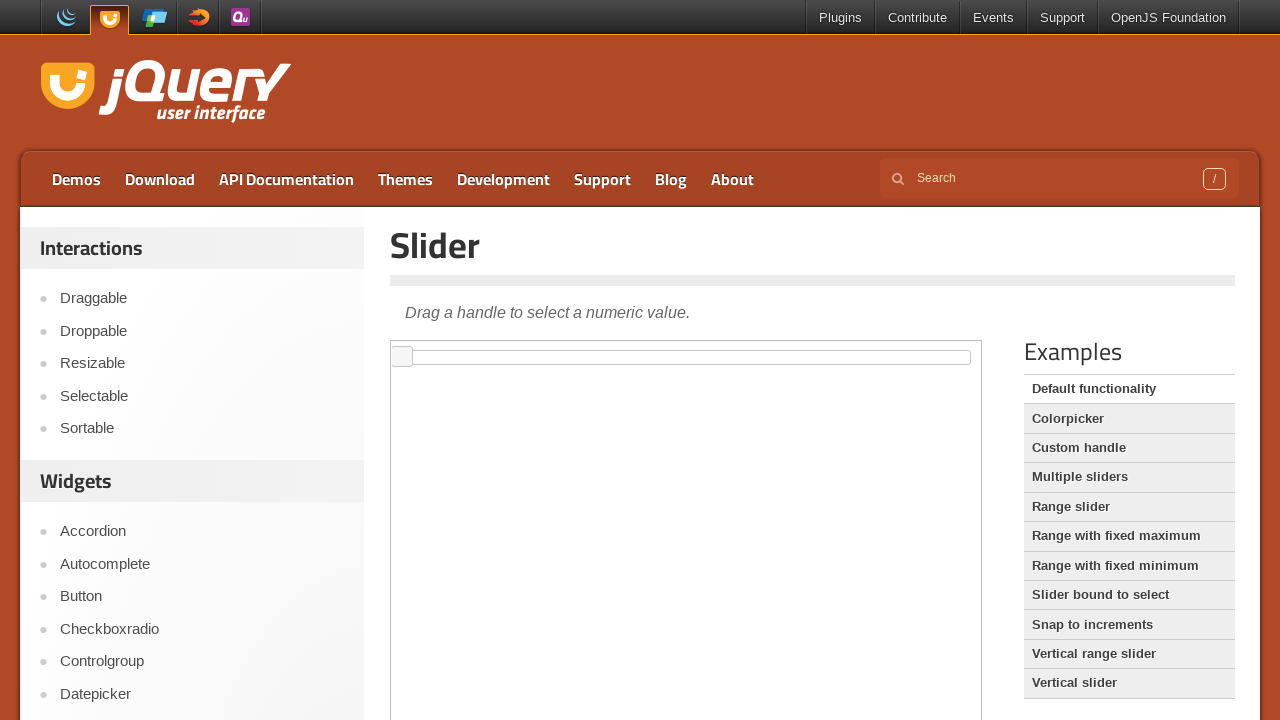

Located the slider handle element
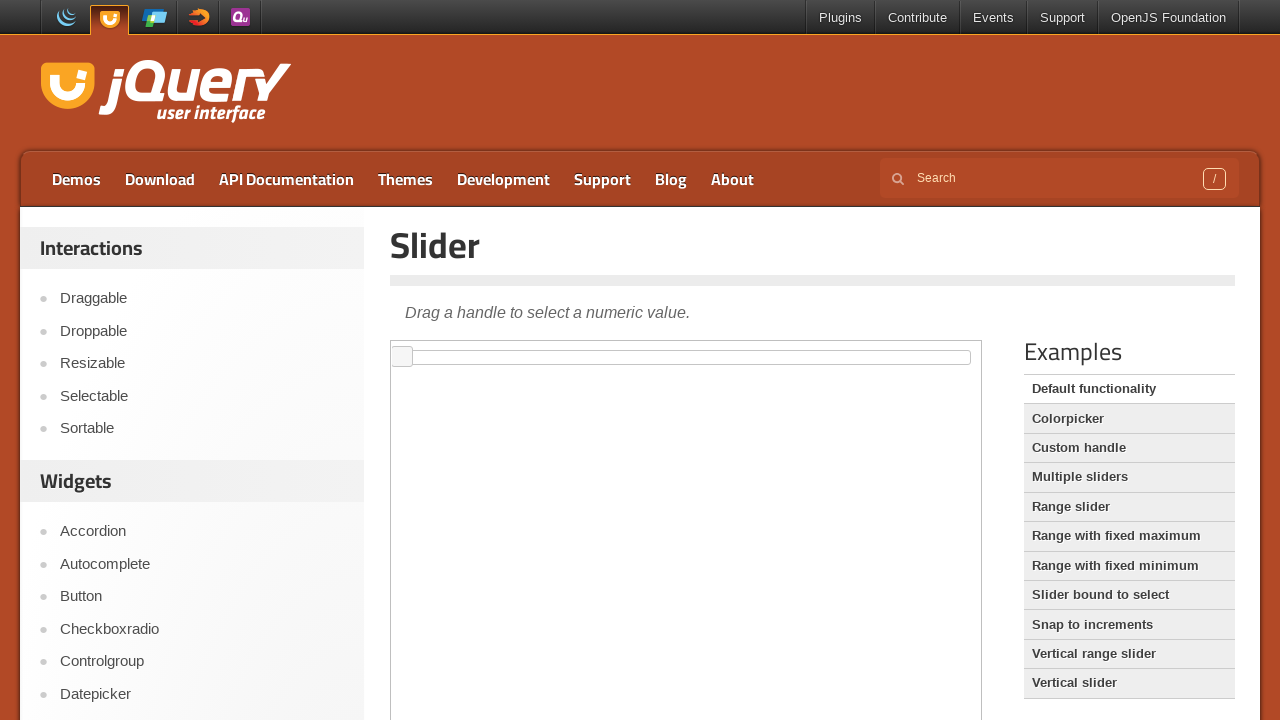

Dragged slider handle 100 pixels to the right at (493, 347)
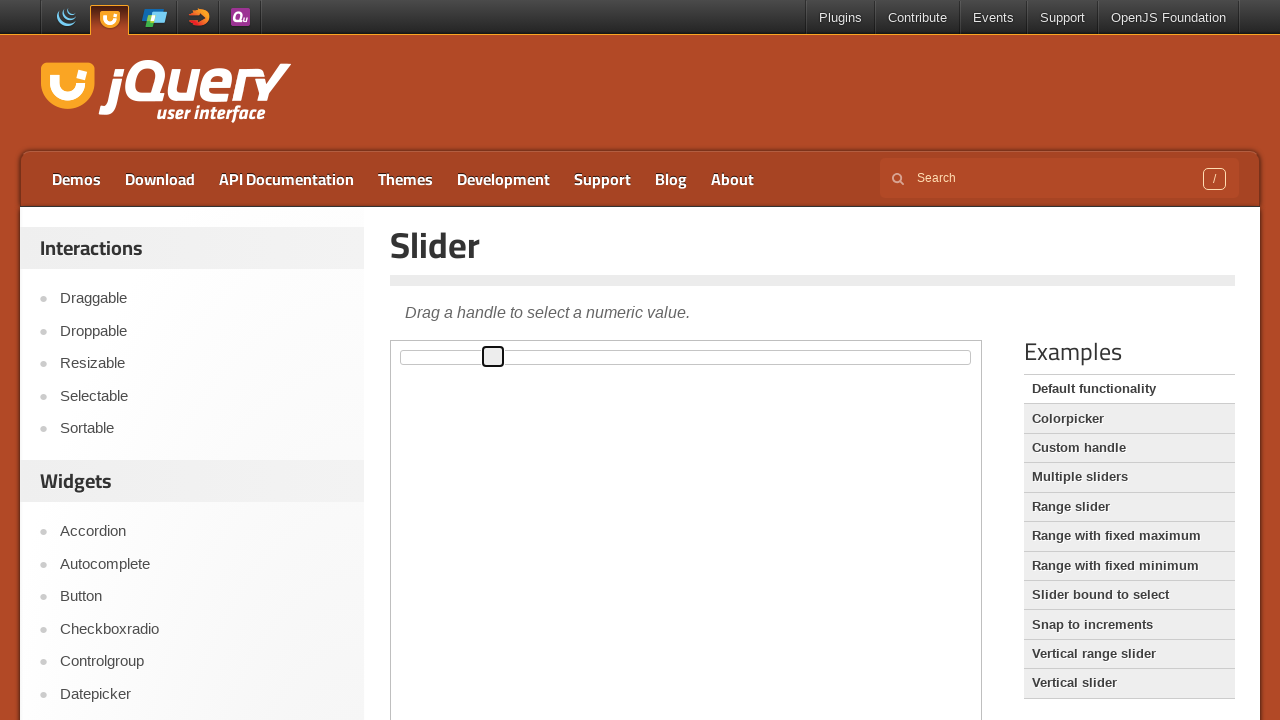

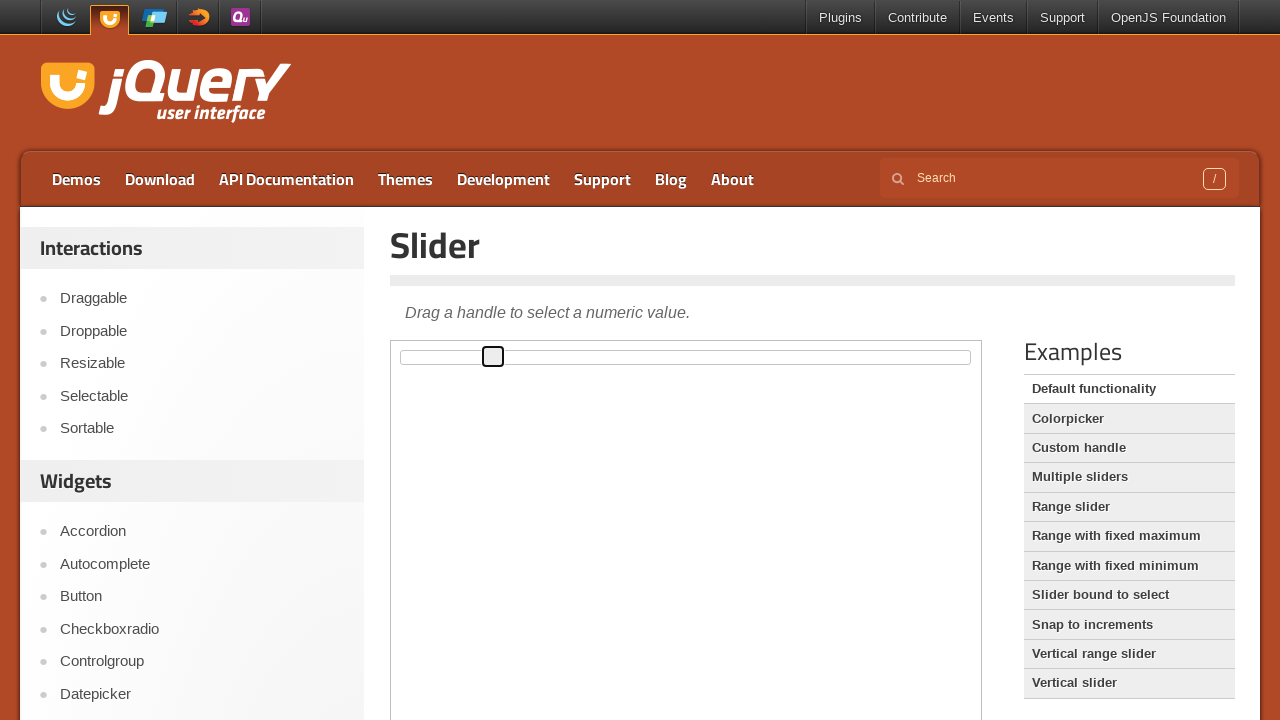